Navigates to an online maze game, waits for the preloader to disappear, and clicks on the game canvas to interact with it.

Starting URL: https://www.juegosinfantilespum.com/laberintos-online/12-auto-buhos.php

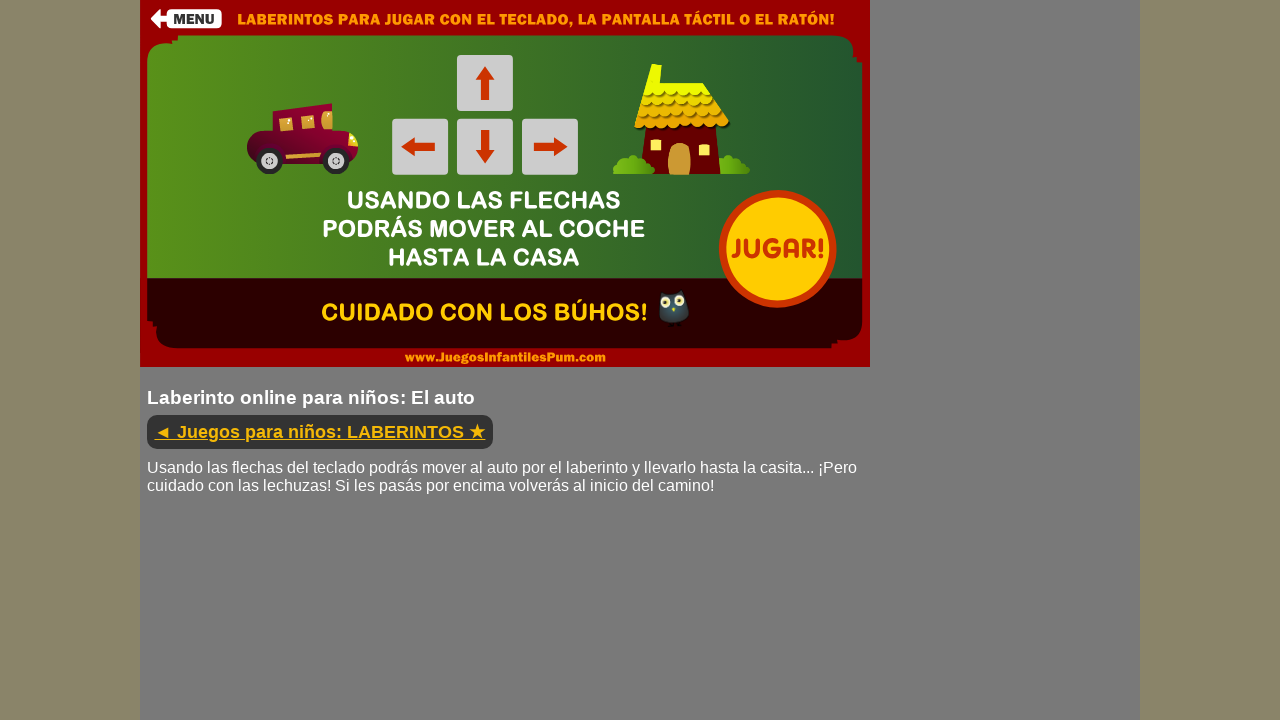

Navigated to the online maze game
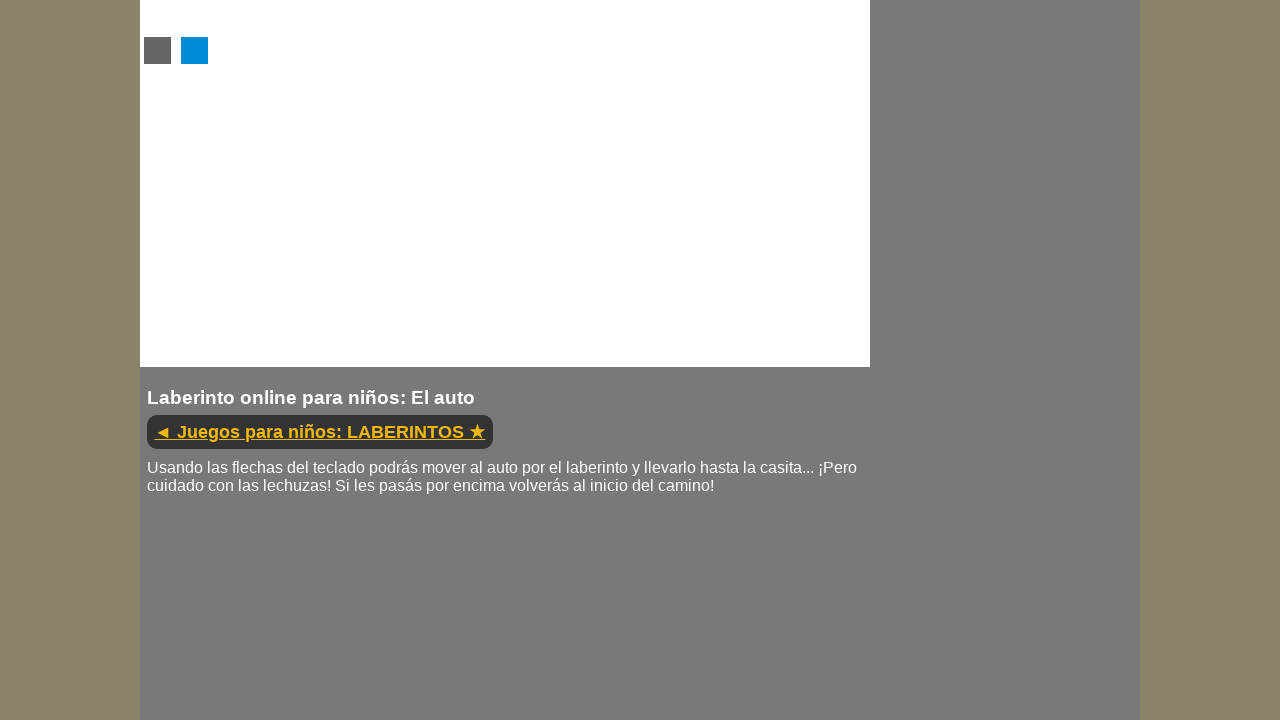

Preloader disappeared, game loaded
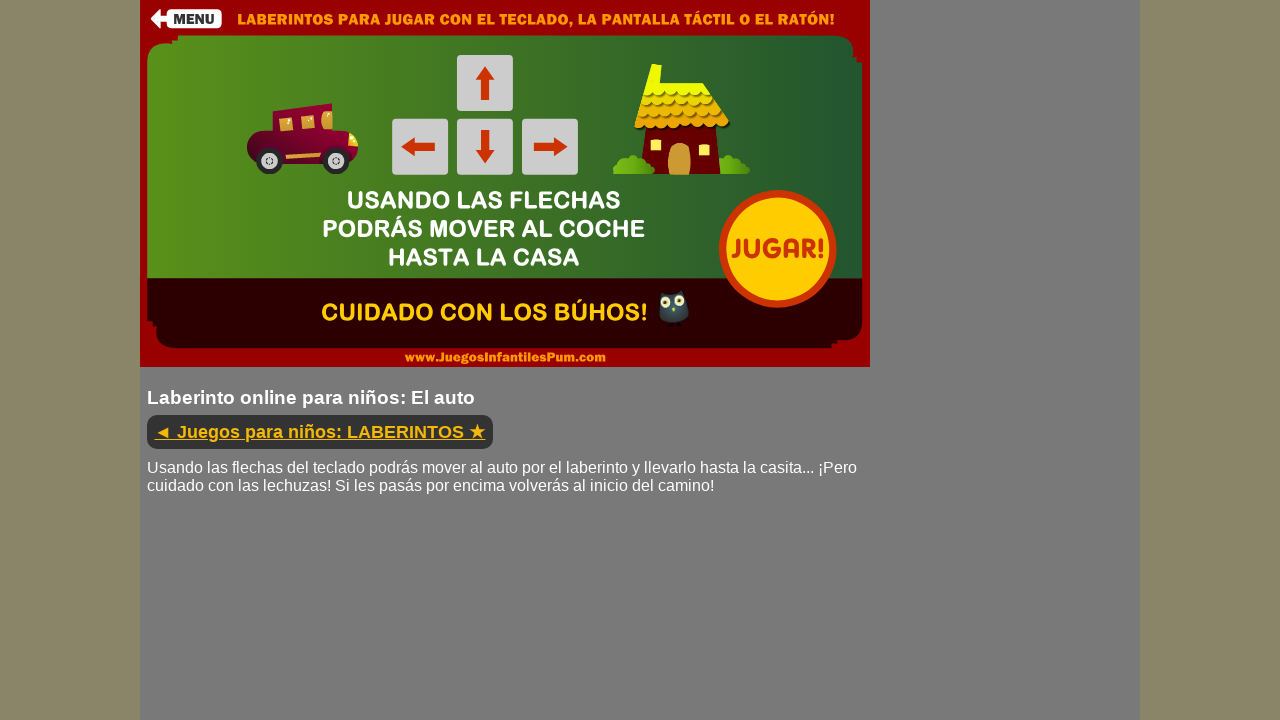

Clicked on the game canvas to start interaction at (505, 184) on canvas
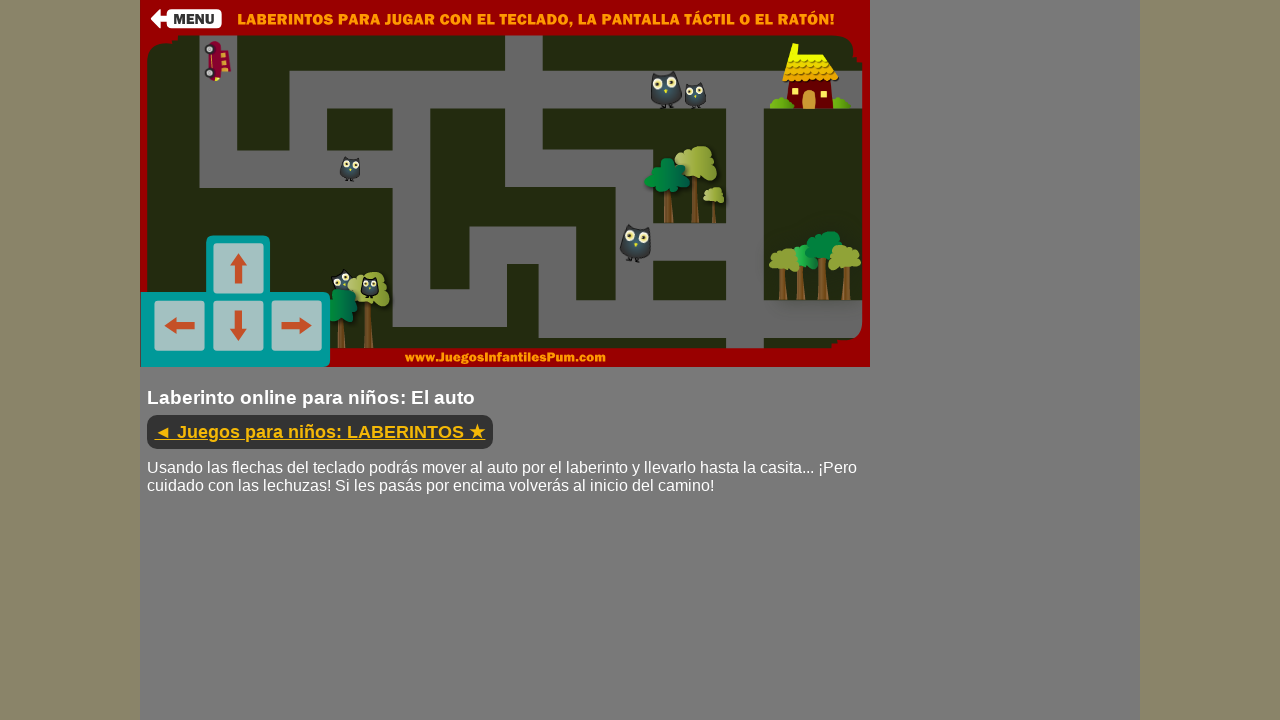

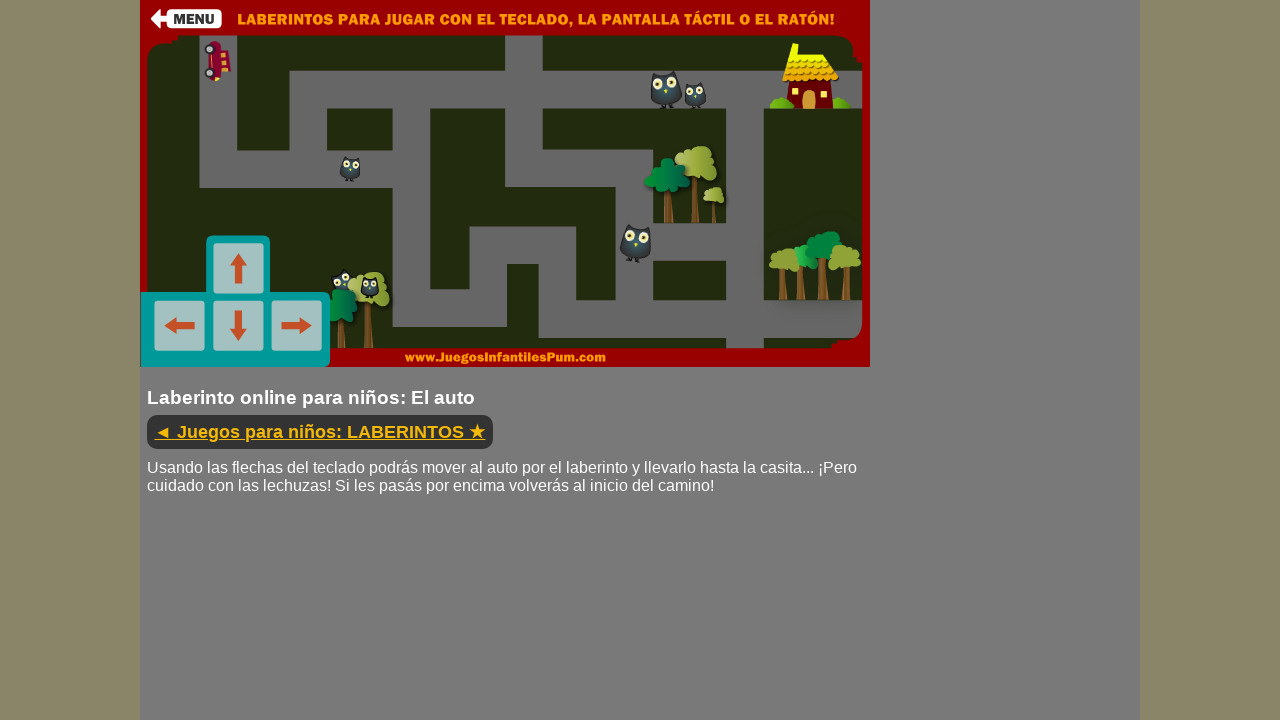